Tests dynamic dropdown functionality by selecting an origin station (BLR - Bangalore) and destination station (DED - Dehradun) from cascading dropdown menus on a flight booking practice page.

Starting URL: https://rahulshettyacademy.com/dropdownsPractise/

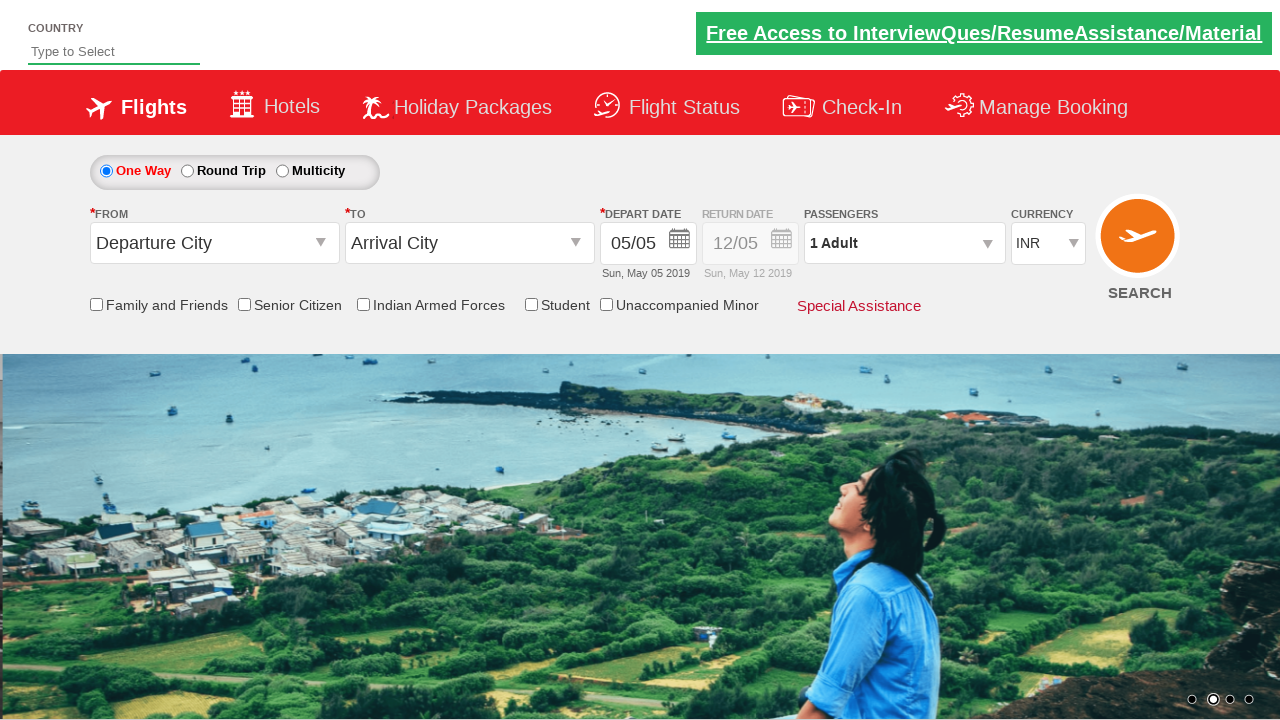

Clicked on origin station dropdown to open it at (214, 243) on #ctl00_mainContent_ddl_originStation1_CTXT
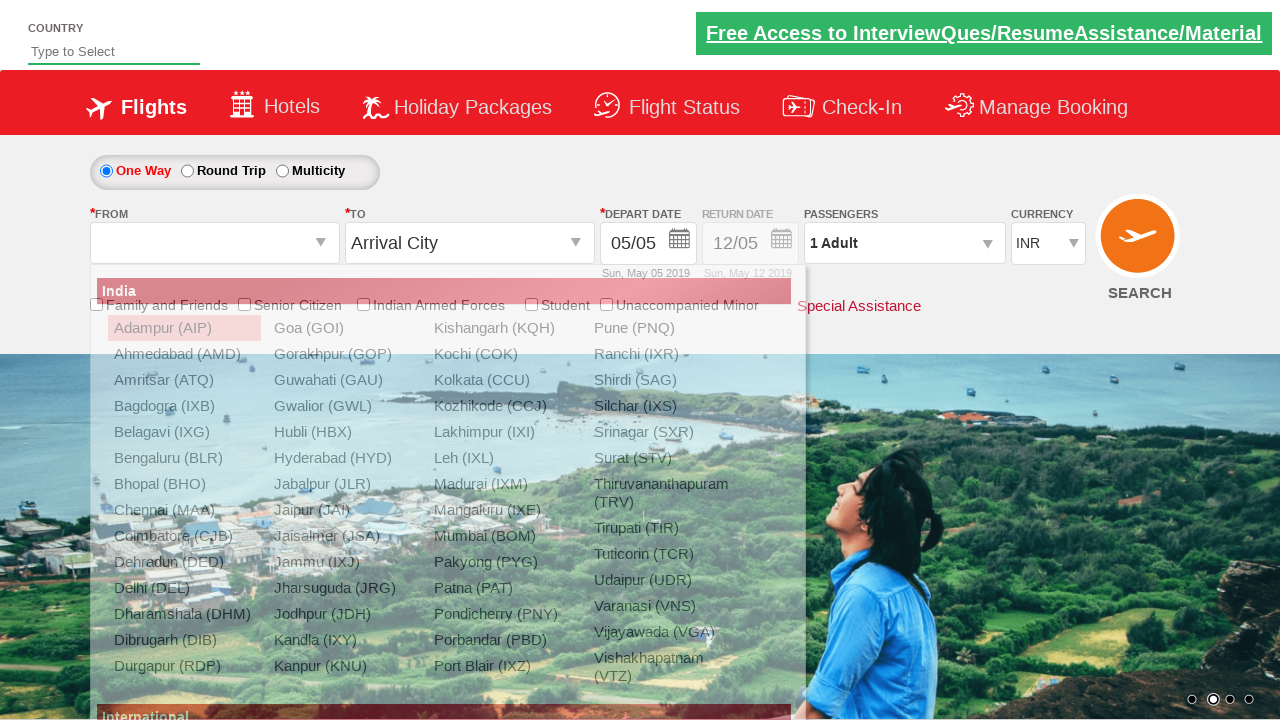

Selected Bangalore (BLR) as origin station at (184, 458) on xpath=//div[@id='glsctl00_mainContent_ddl_originStation1_CTNR']//a[@value='BLR']
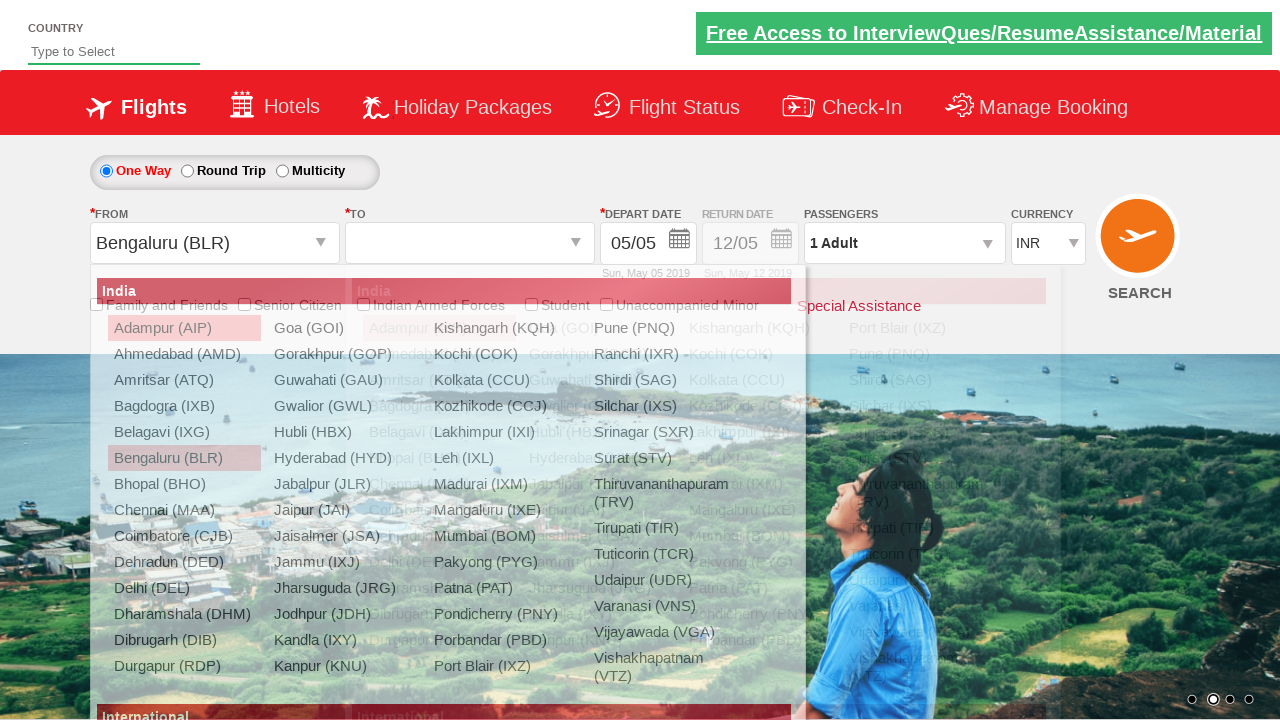

Waited 500ms for destination dropdown to become active
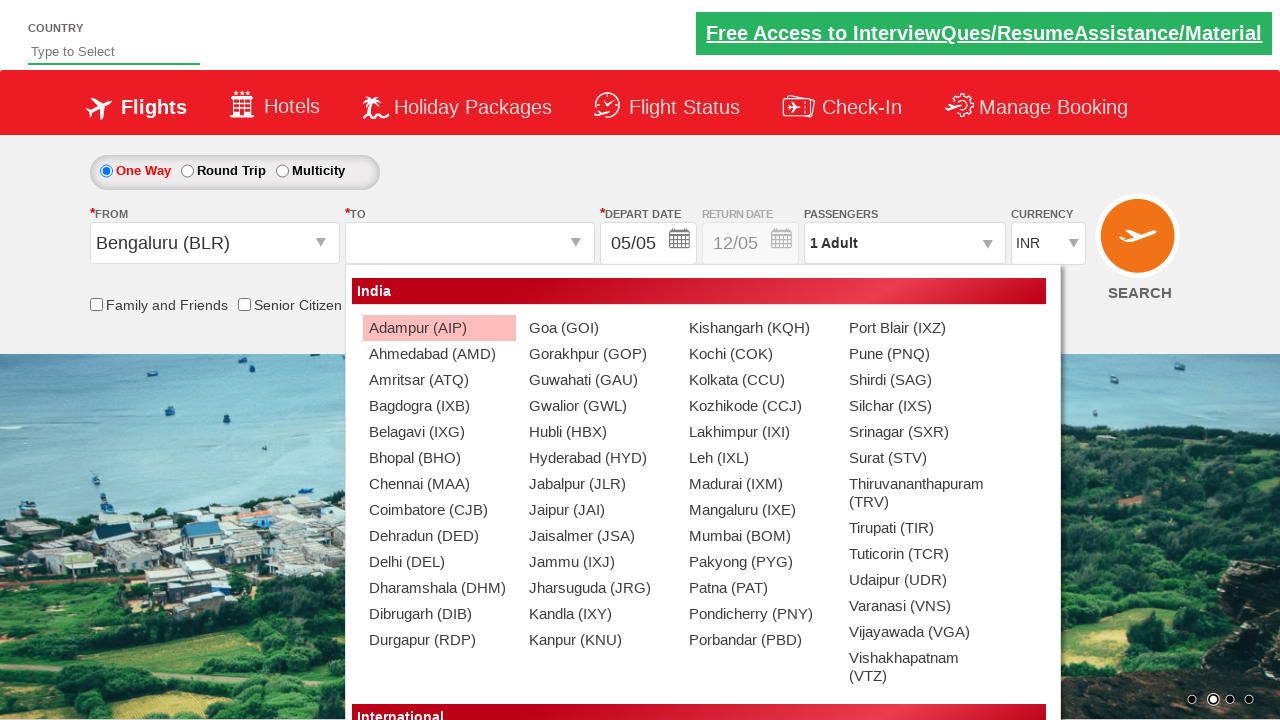

Selected Dehradun (DED) as destination station at (439, 536) on xpath=//div[@id='glsctl00_mainContent_ddl_destinationStation1_CTNR']//a[@value='
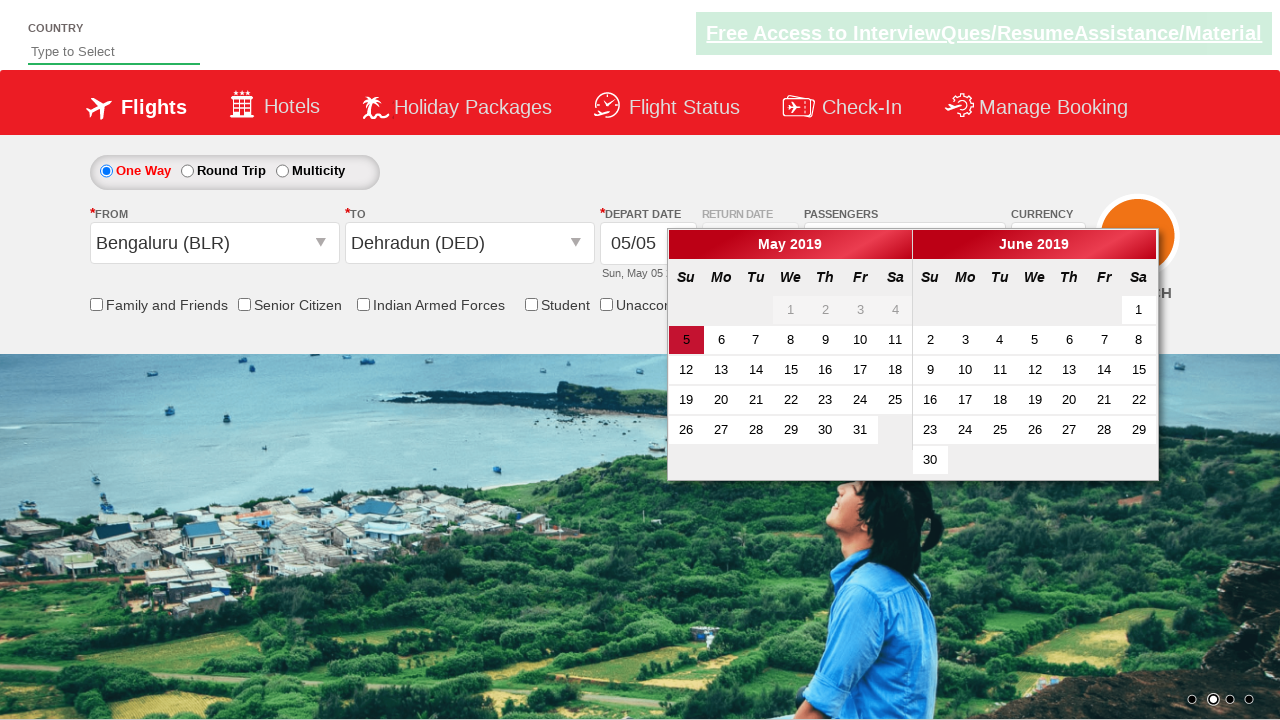

Verified destination station selection by confirming element exists
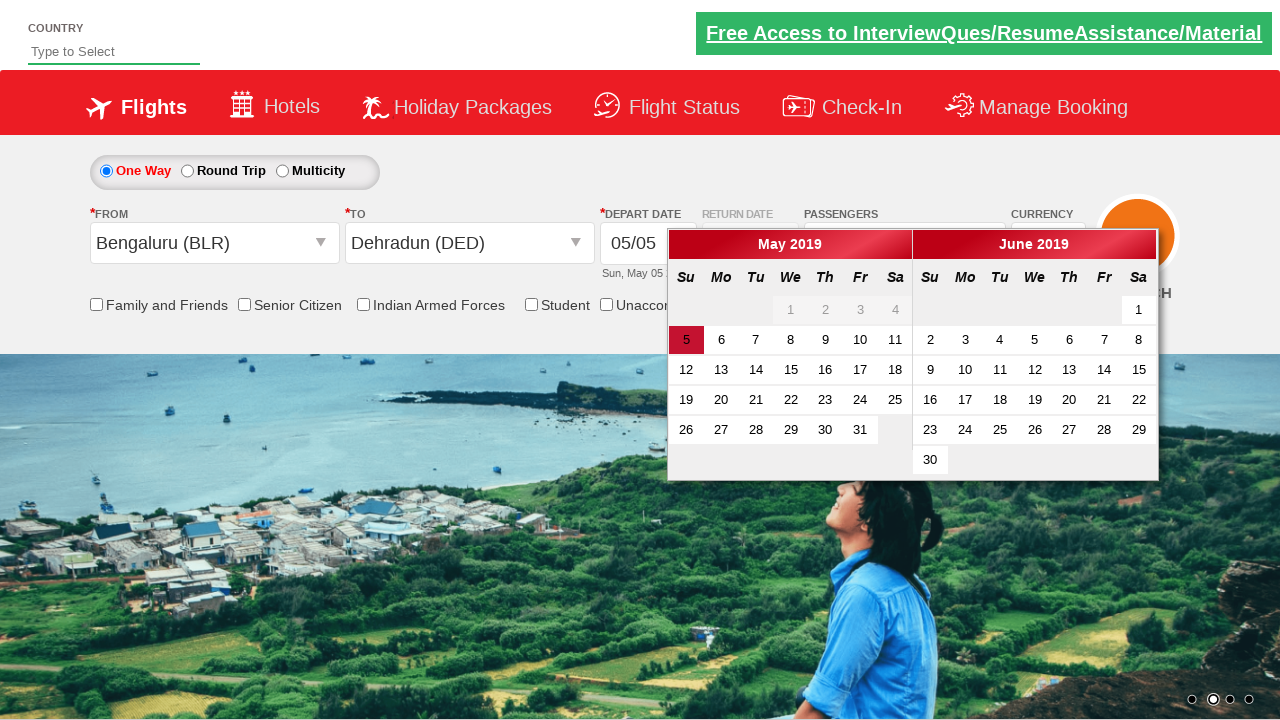

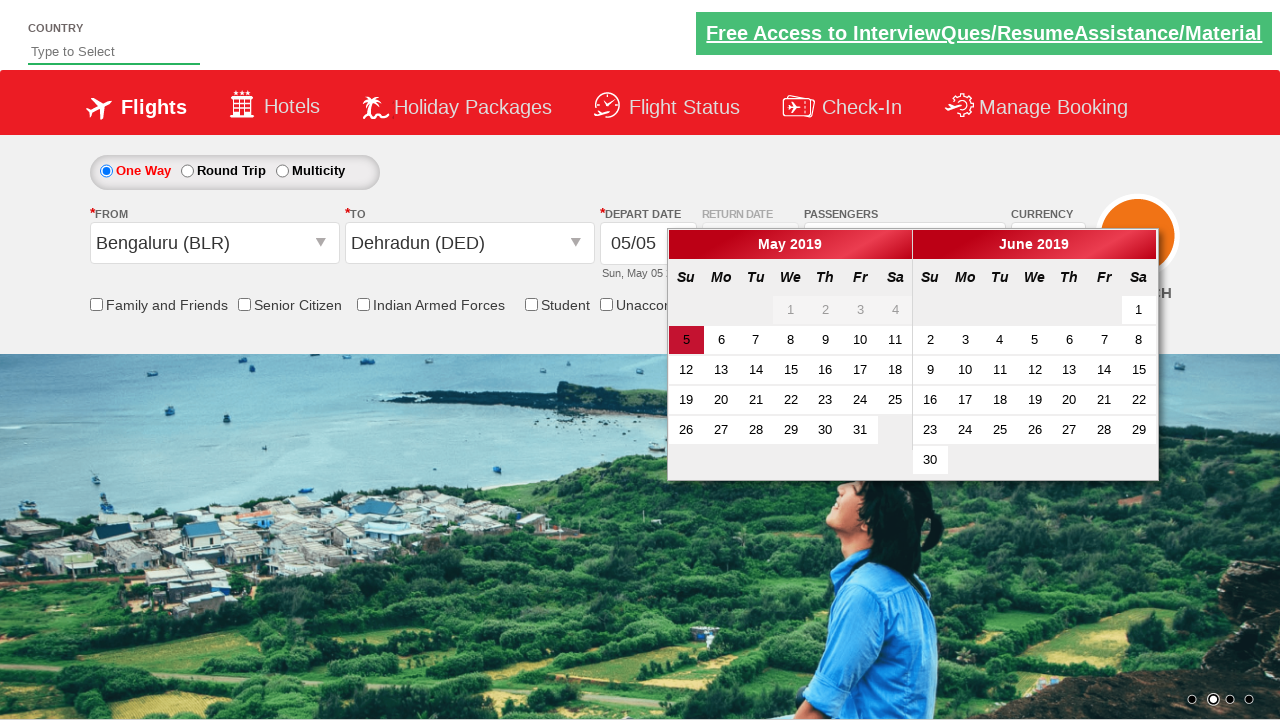